Tests hover functionality by moving mouse over an element with offset, then clicking a link that appears on hover, and verifying the original element becomes invisible after navigation.

Starting URL: http://the-internet.herokuapp.com/hovers

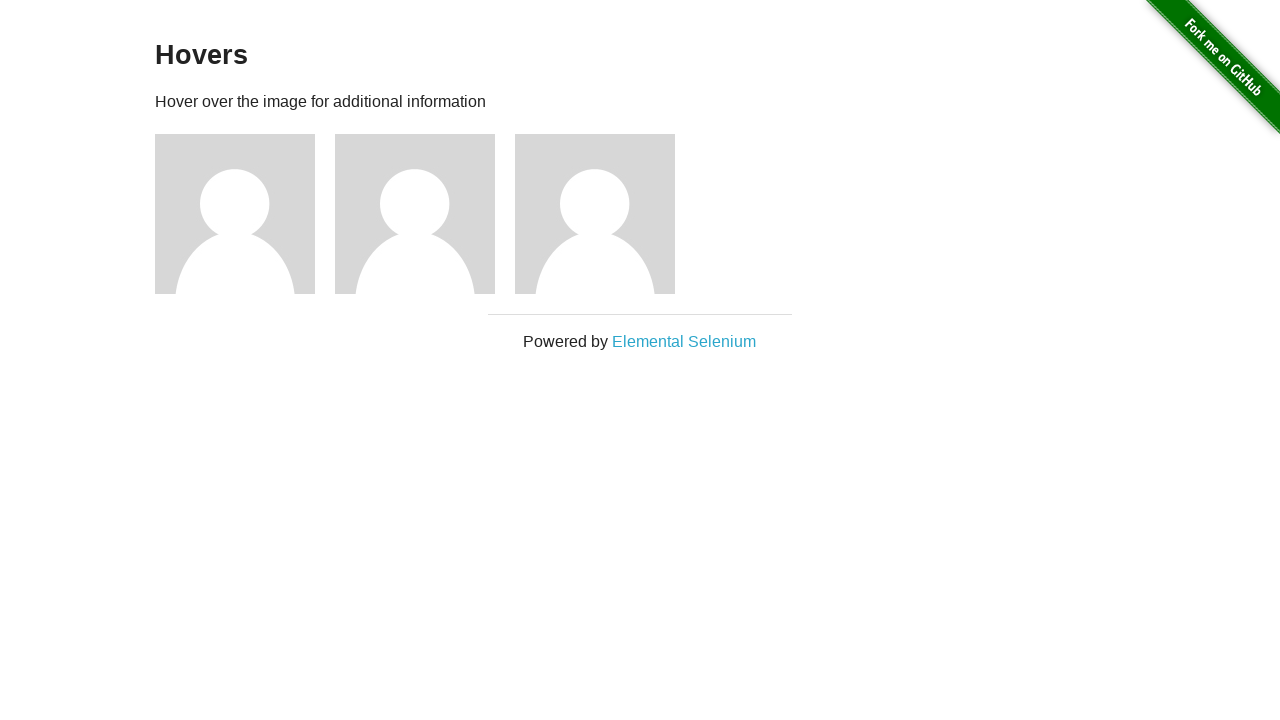

Waited for figure elements to be visible
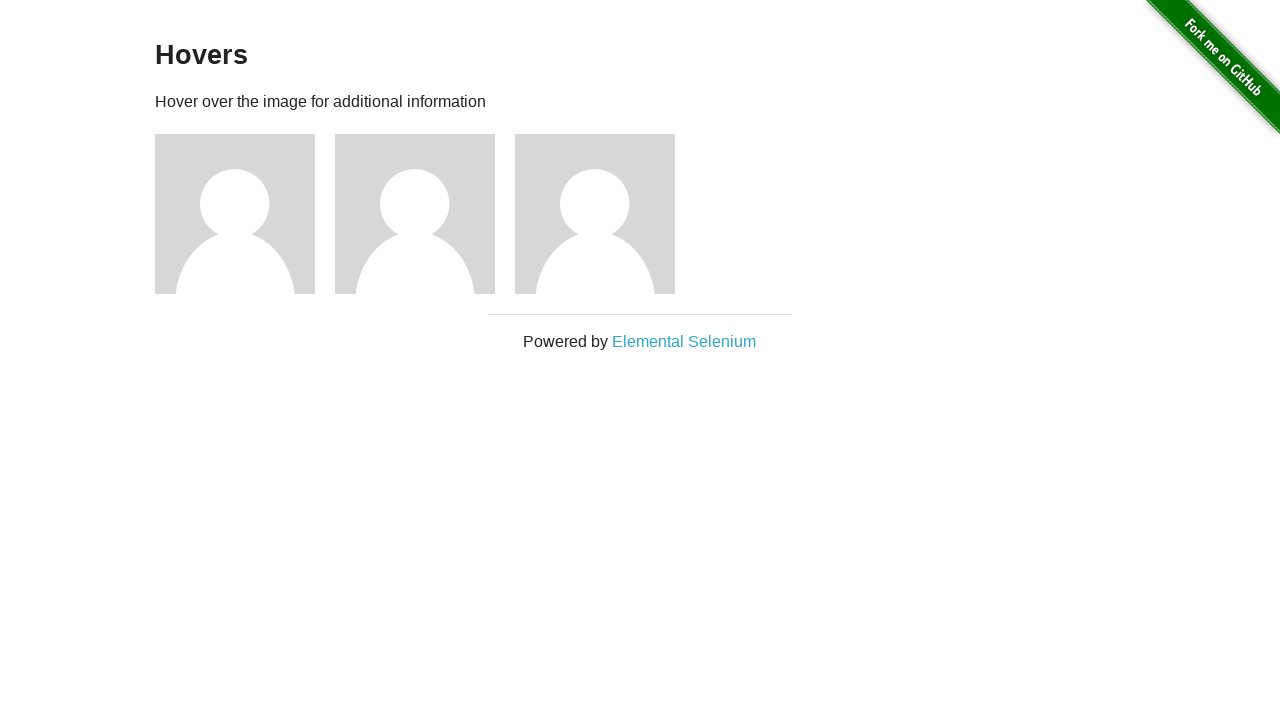

Located all figure elements
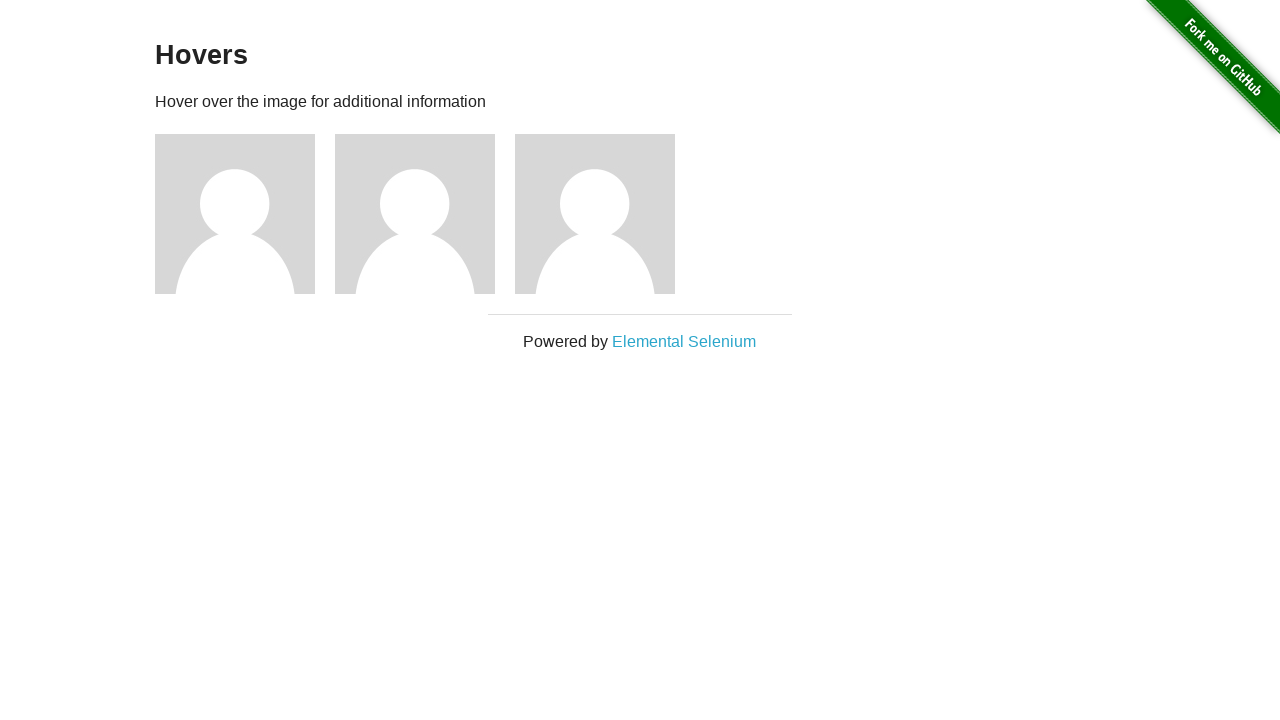

Selected first figure element
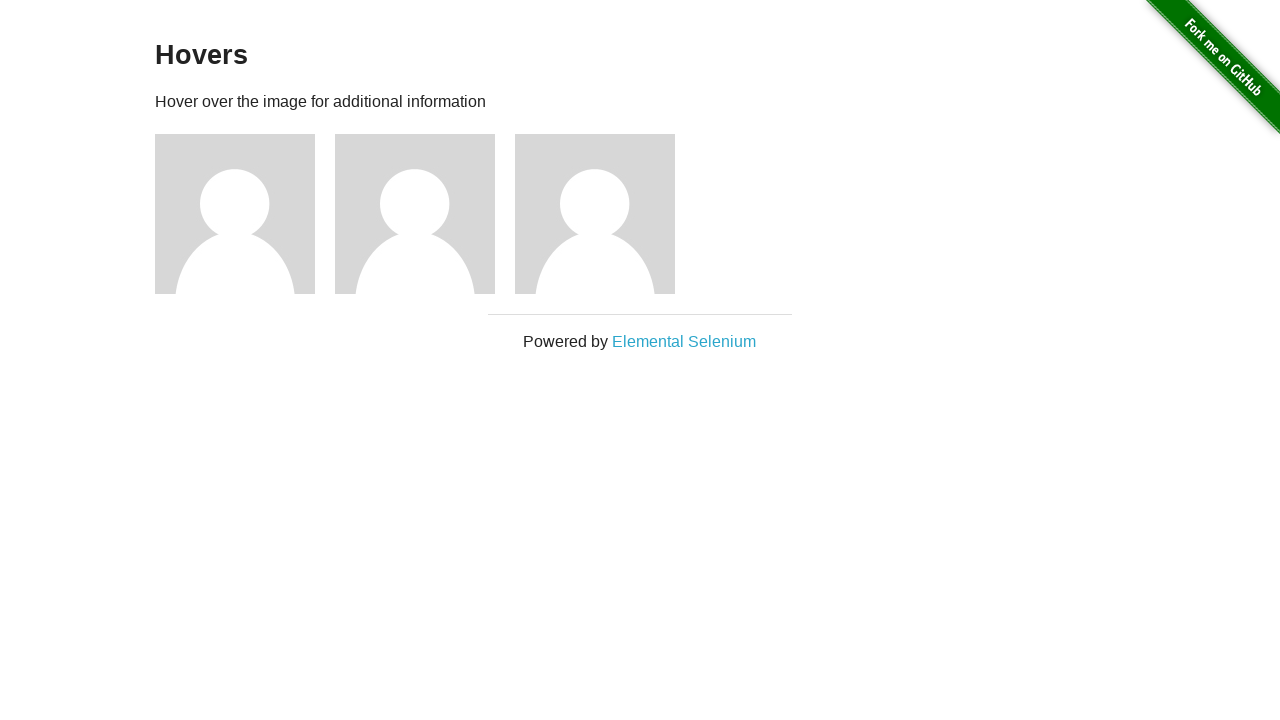

Got bounding box of first figure element
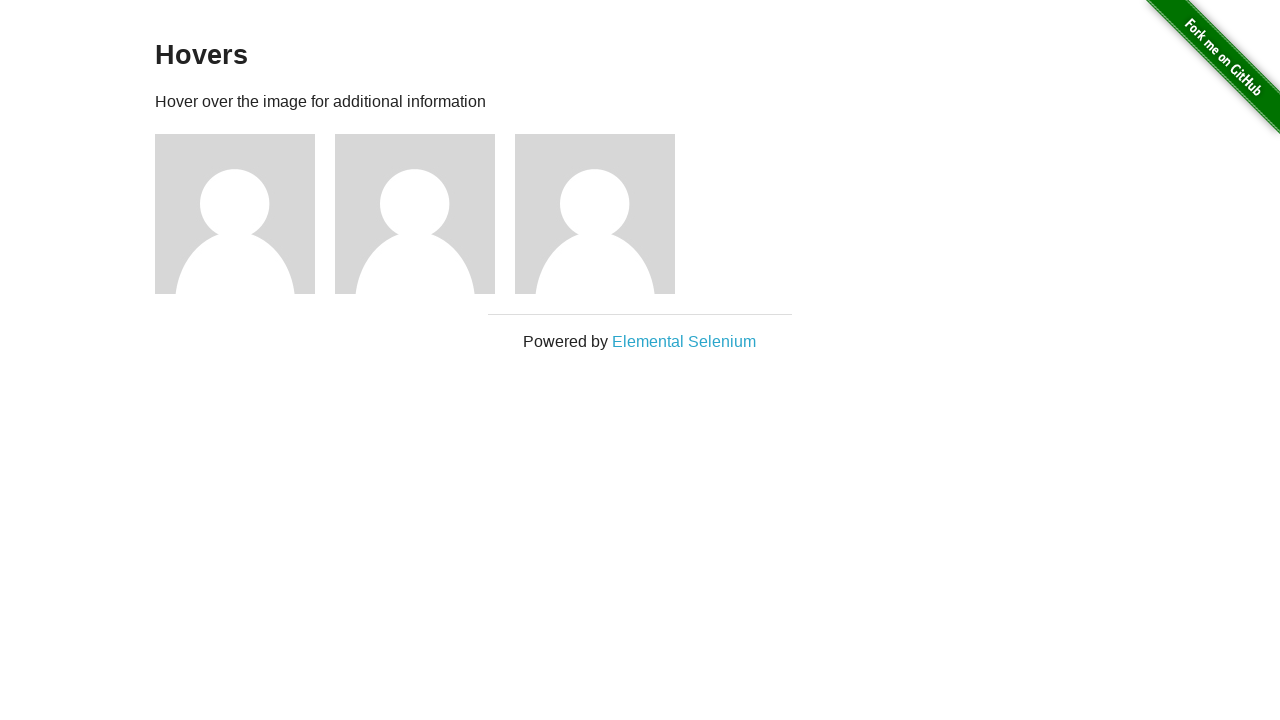

Moved mouse over first figure element with offset (10, 10) at (255, 224)
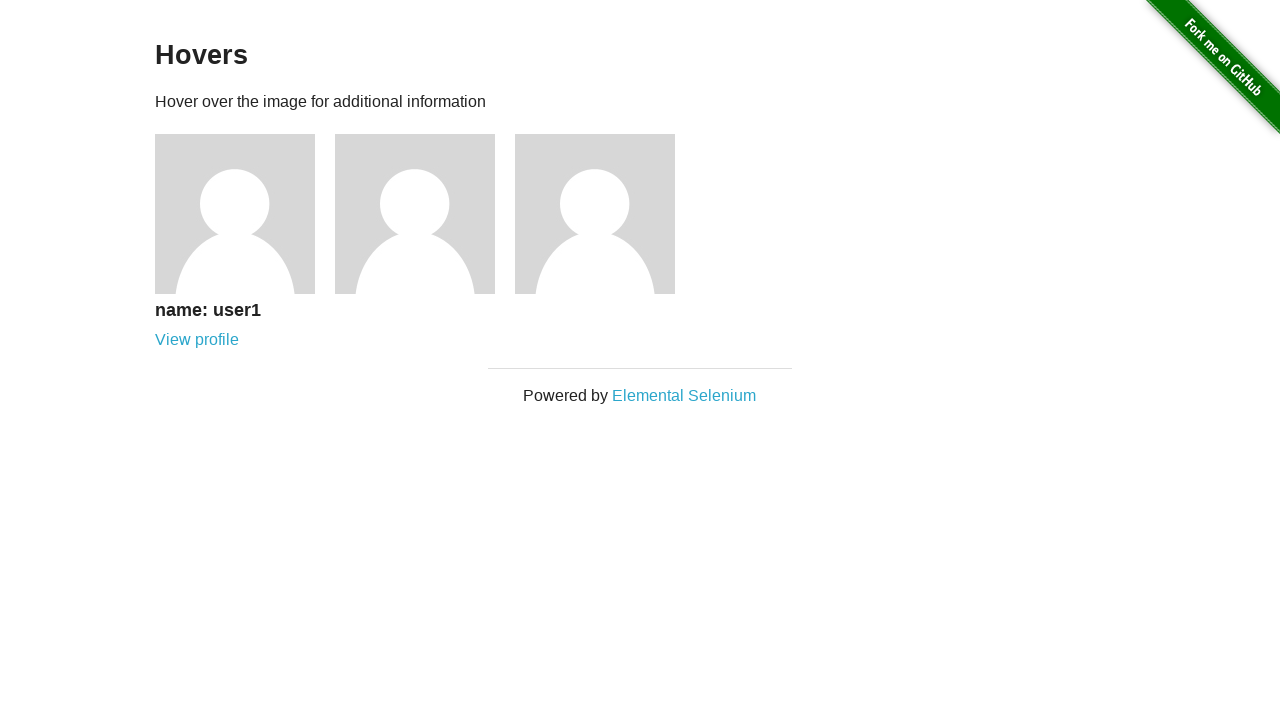

Clicked link that appeared on hover at (197, 340) on a[href='/users/1']
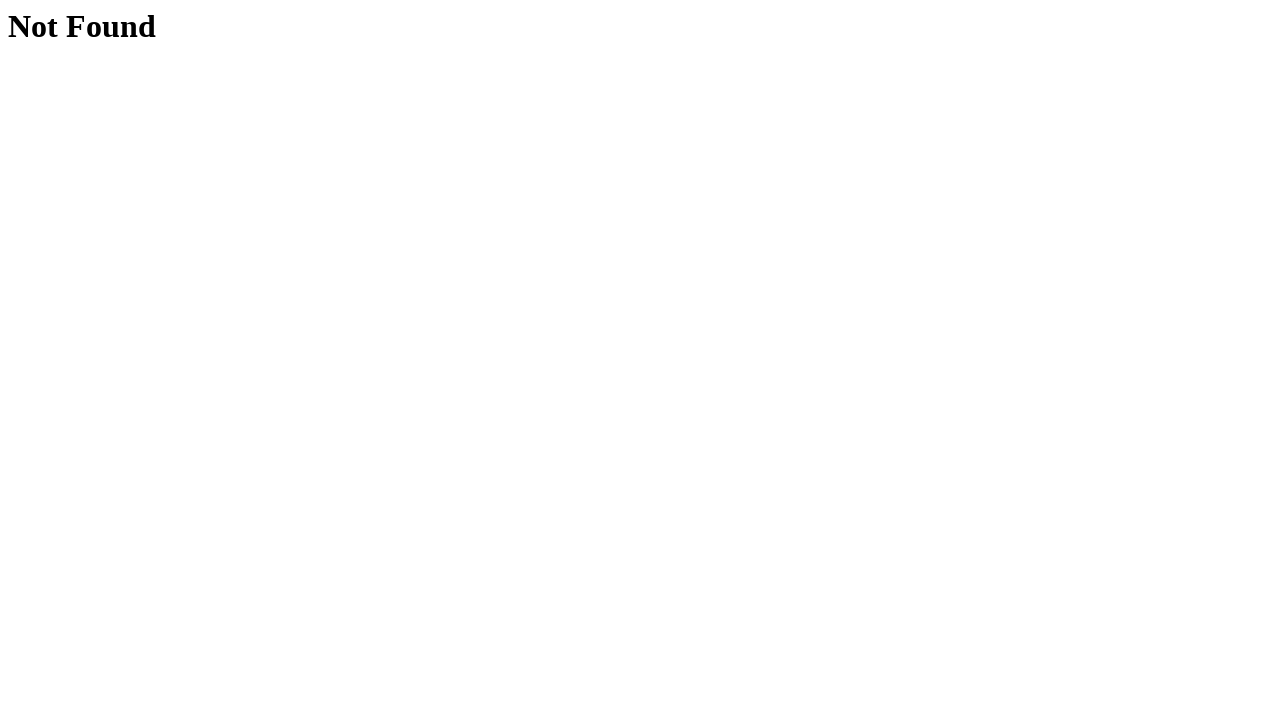

Navigated to user profile page - original hover element is no longer visible
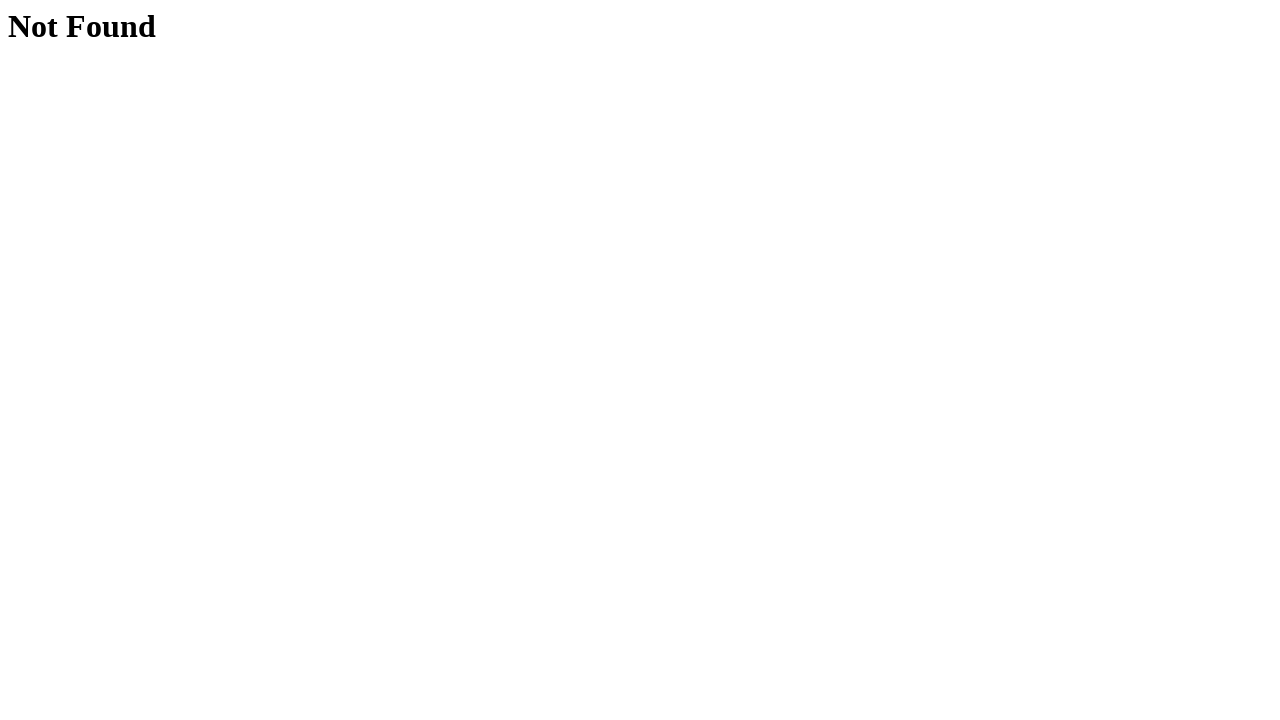

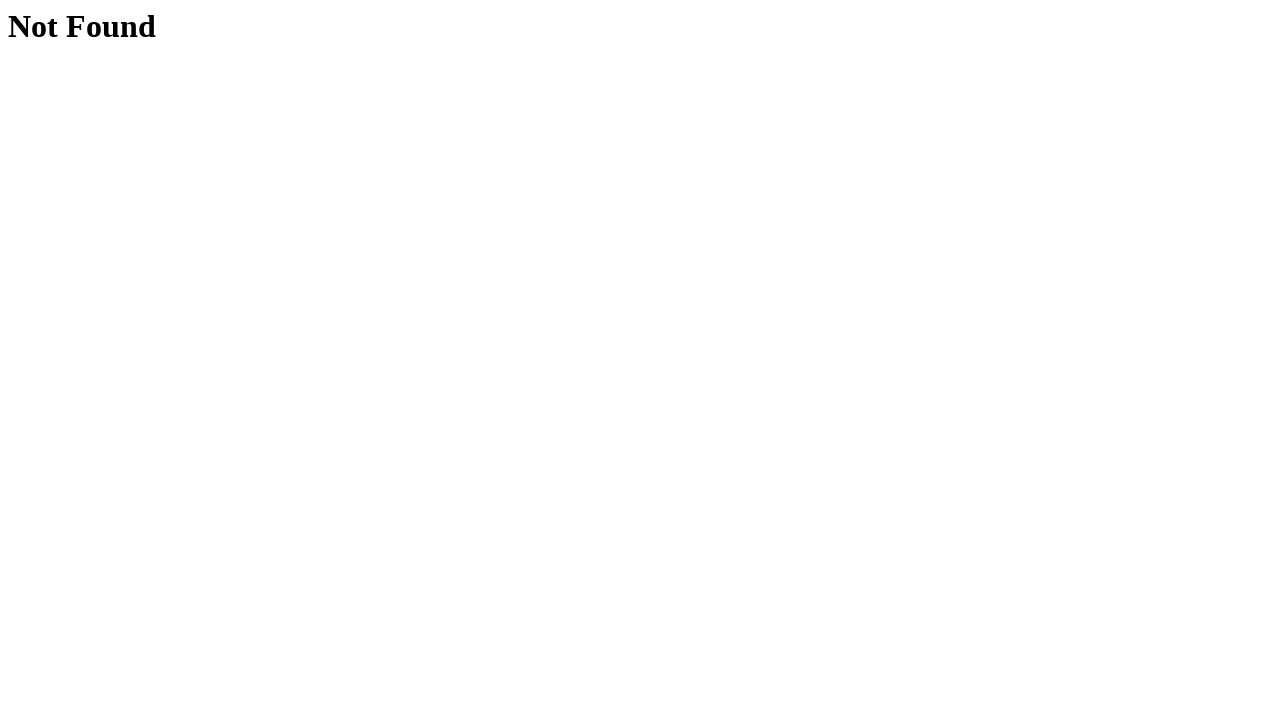